Tests autocomplete dropdown functionality by typing a partial search term "ind" in an autosuggest field and selecting "India" from the dropdown suggestions that appear.

Starting URL: https://rahulshettyacademy.com/dropdownsPractise/

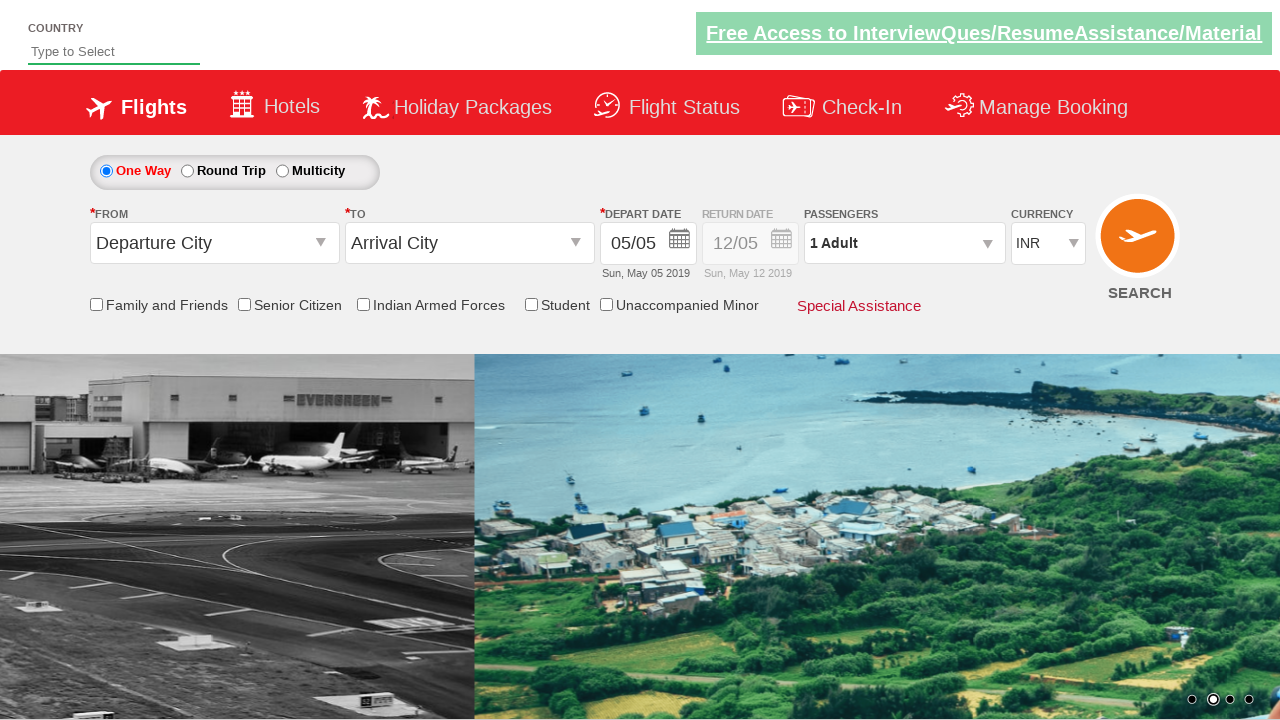

Typed 'ind' in autosuggest field on #autosuggest
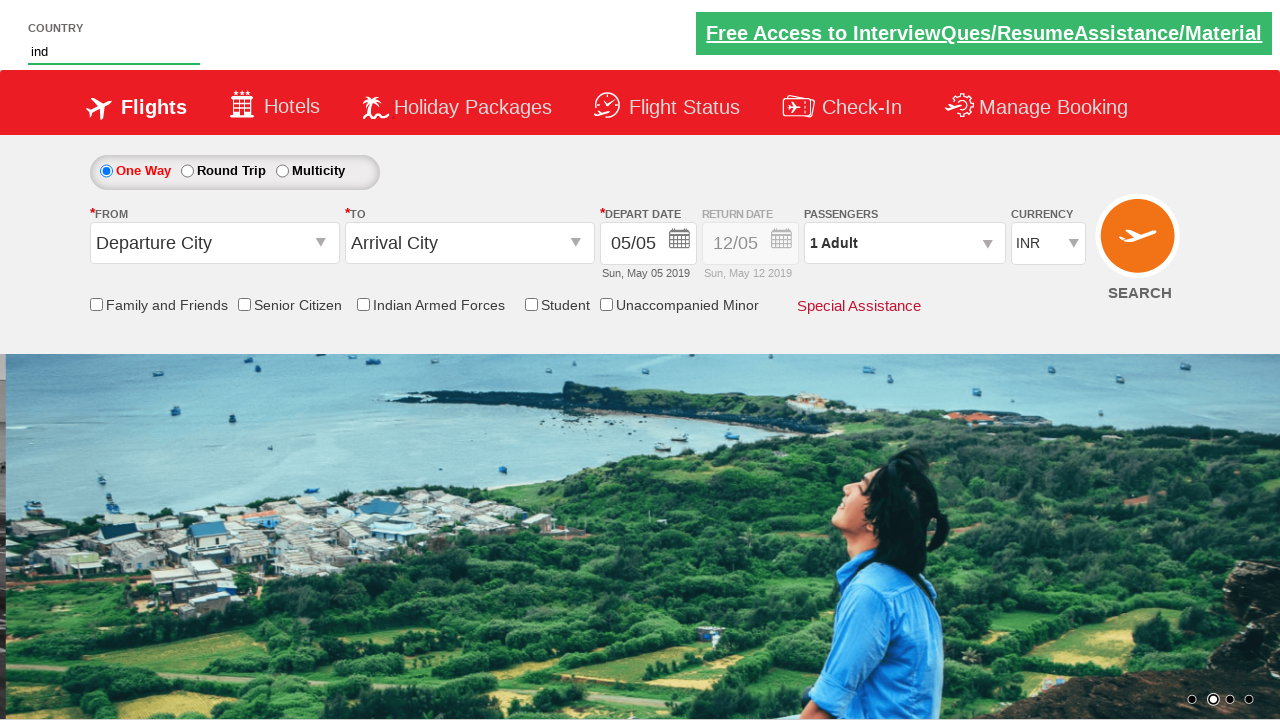

Autocomplete dropdown suggestions appeared
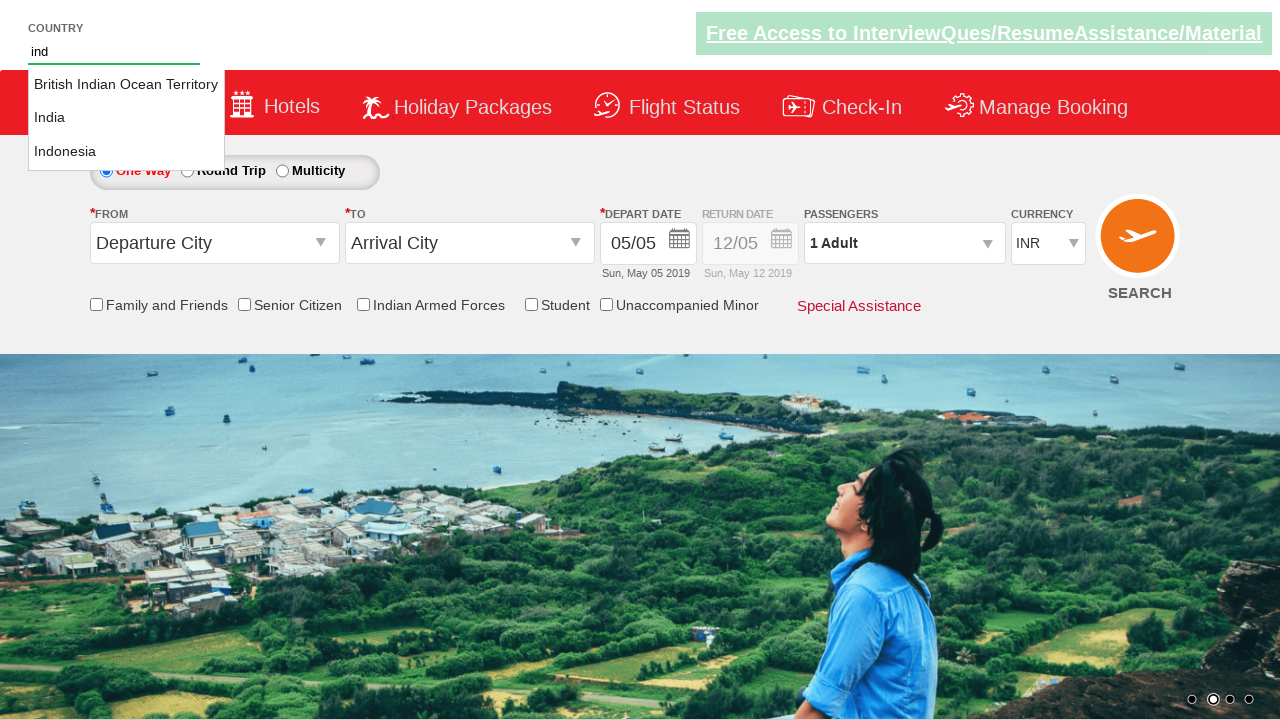

Retrieved all suggestion options from dropdown
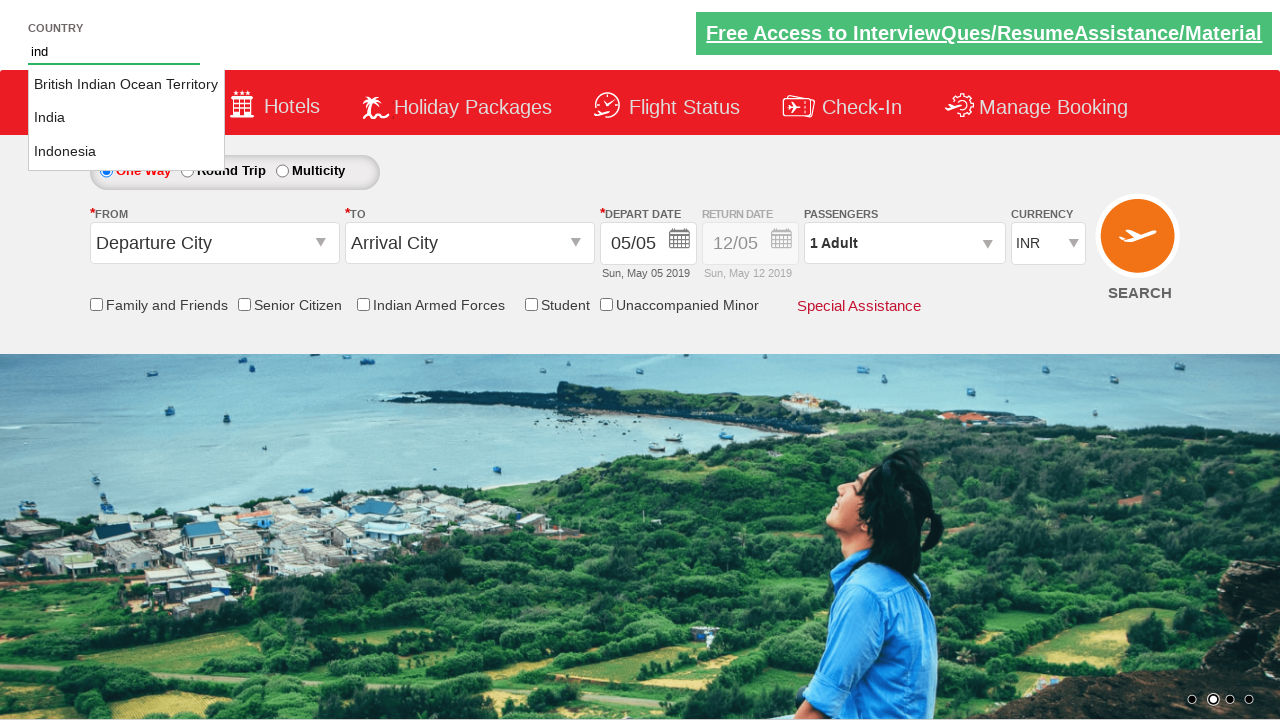

Selected 'India' from dropdown suggestions at (126, 118) on li.ui-menu-item a >> nth=1
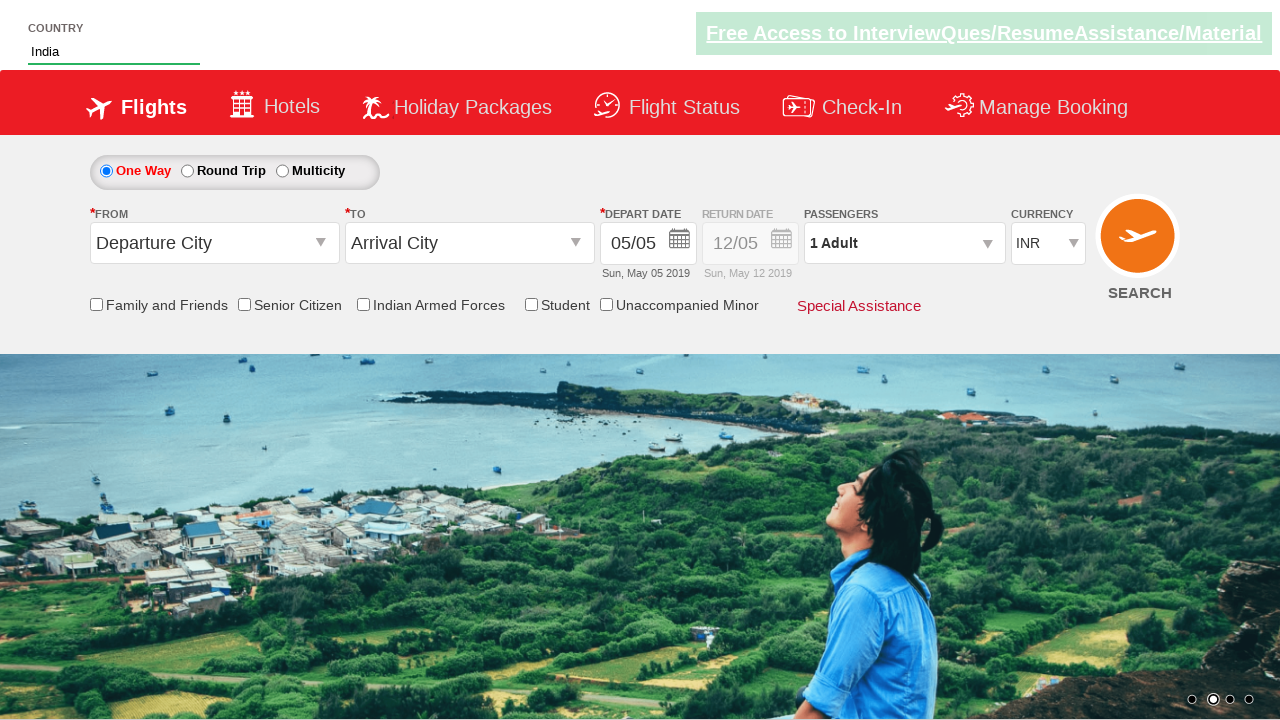

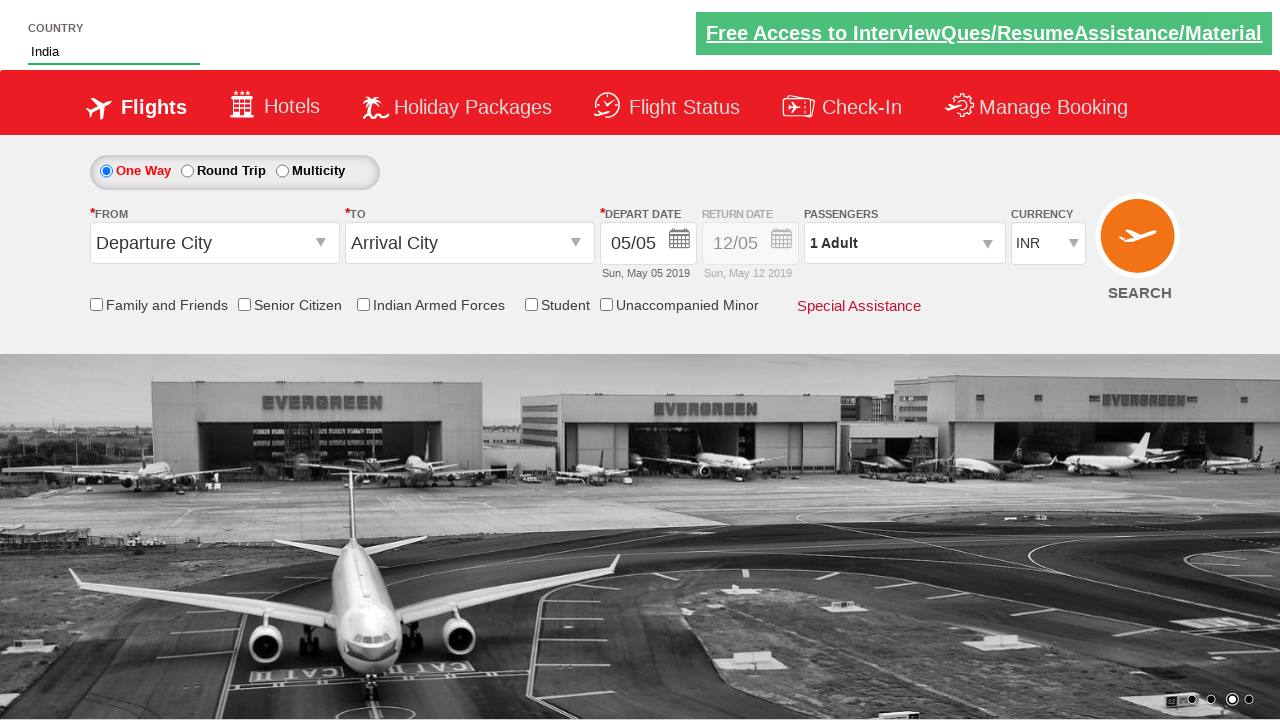